Tests modal dialog functionality by opening and closing both small and large modal dialogs on the DemoQA modal dialogs page

Starting URL: https://demoqa.com/modal-dialogs

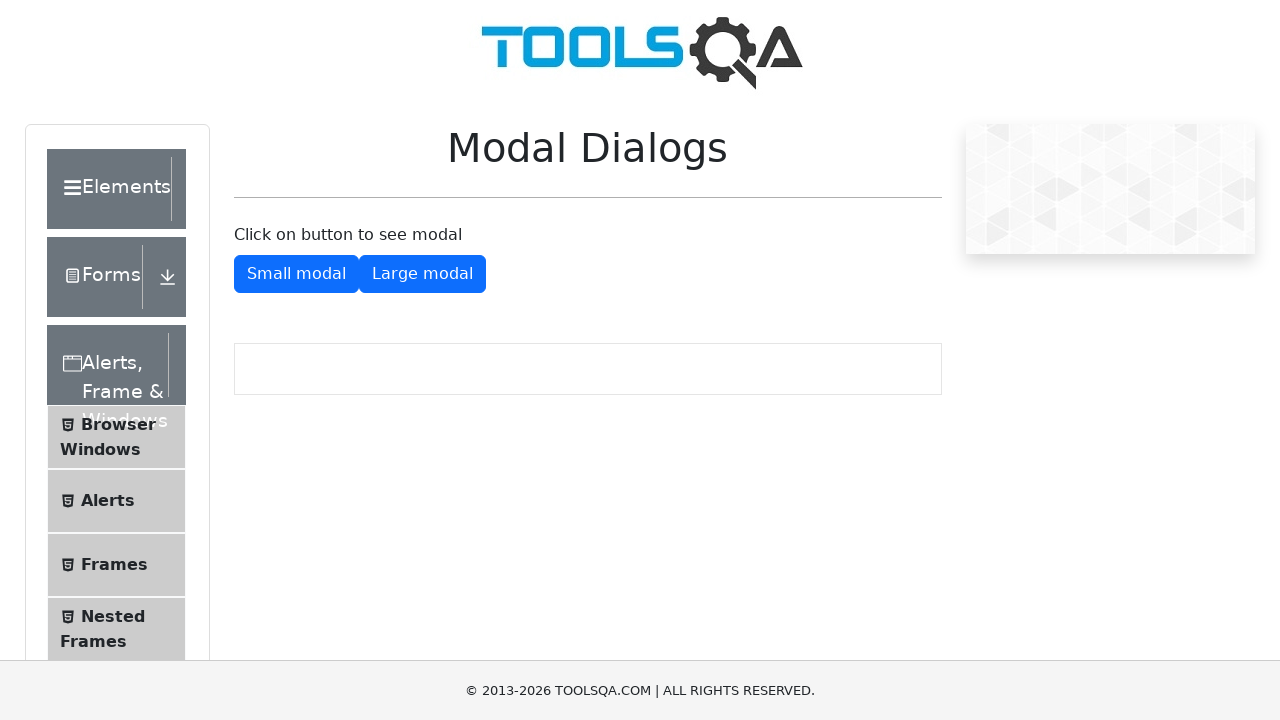

Clicked button to open small modal dialog at (296, 274) on #showSmallModal
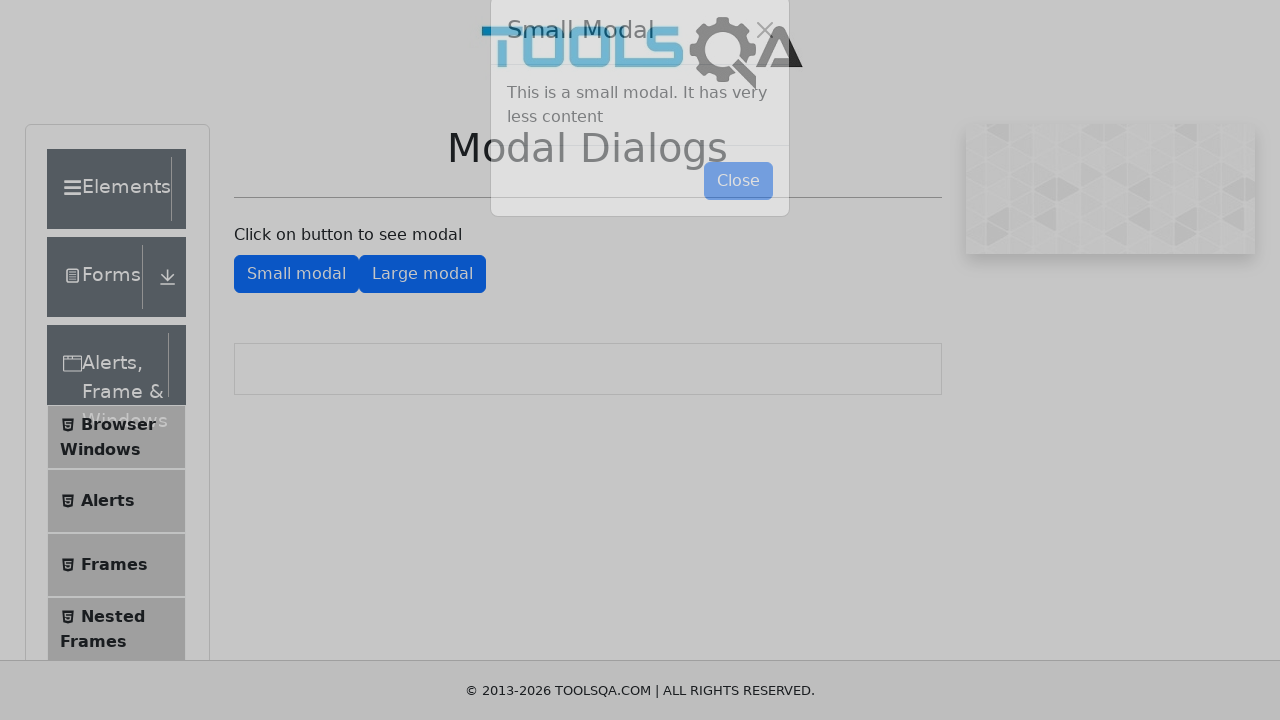

Small modal dialog loaded and became visible
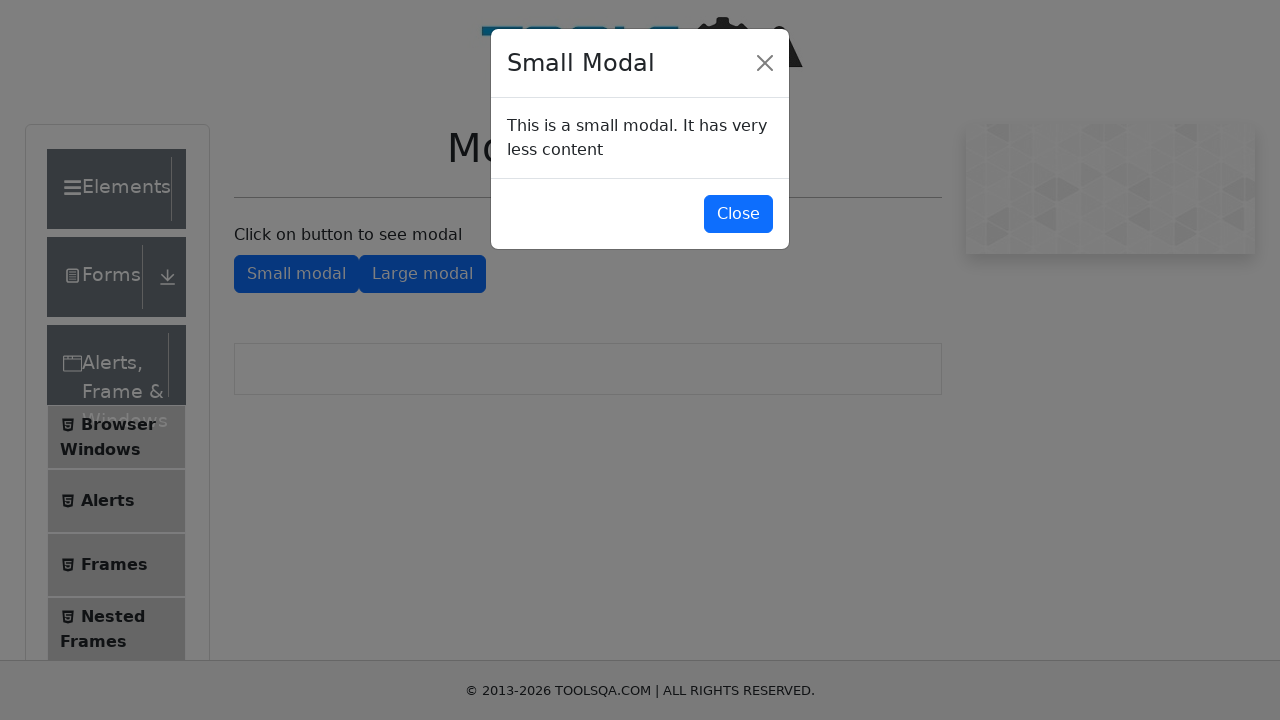

Clicked button to close small modal dialog at (738, 214) on #closeSmallModal
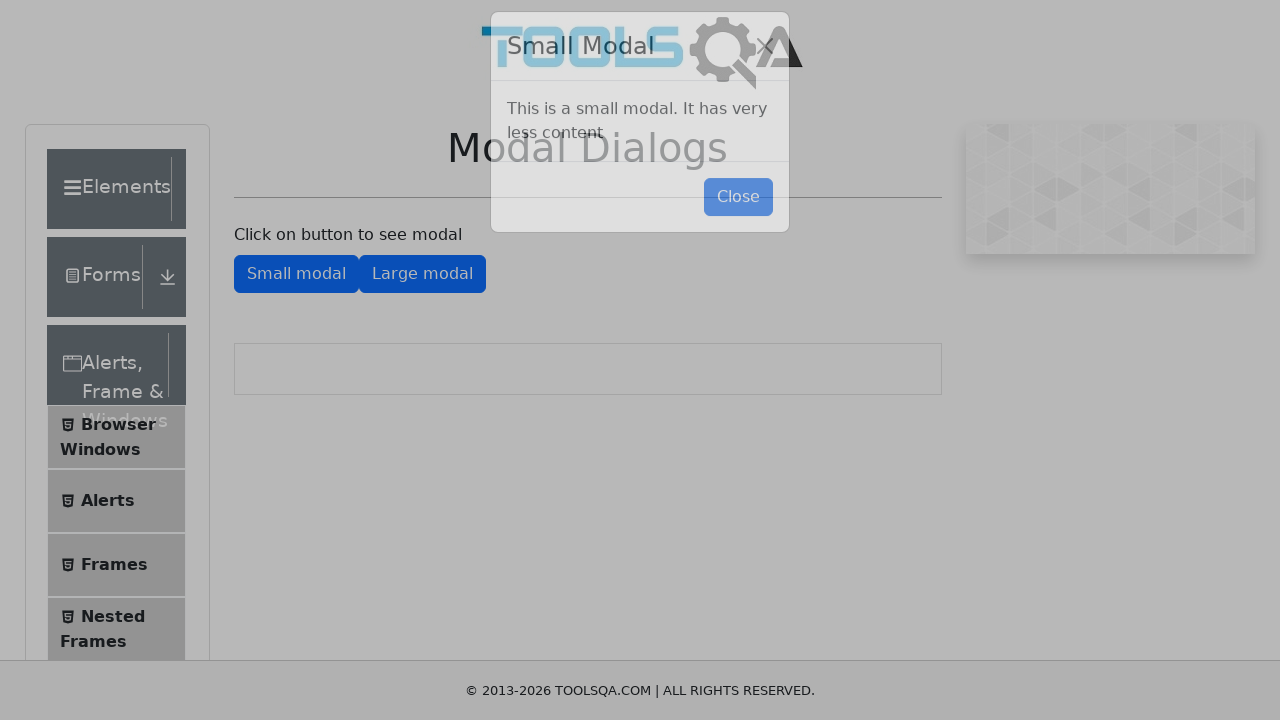

Clicked button to open large modal dialog at (422, 274) on #showLargeModal
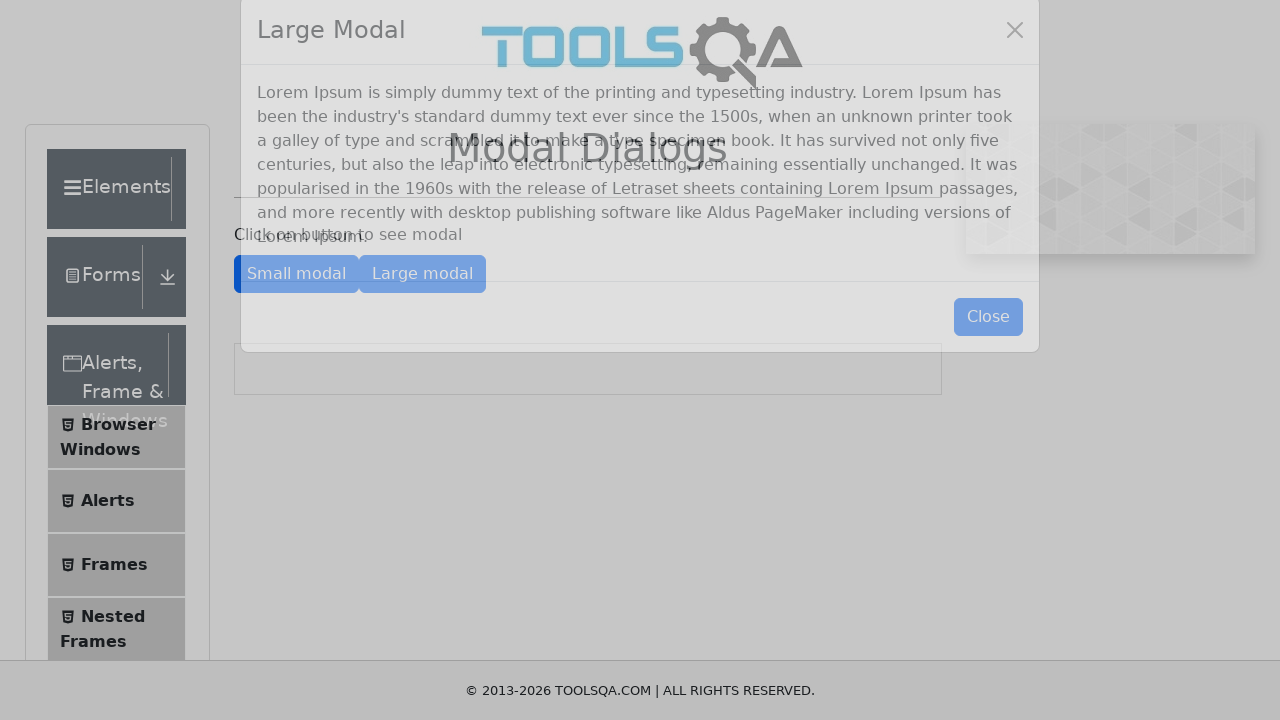

Large modal dialog loaded and became visible
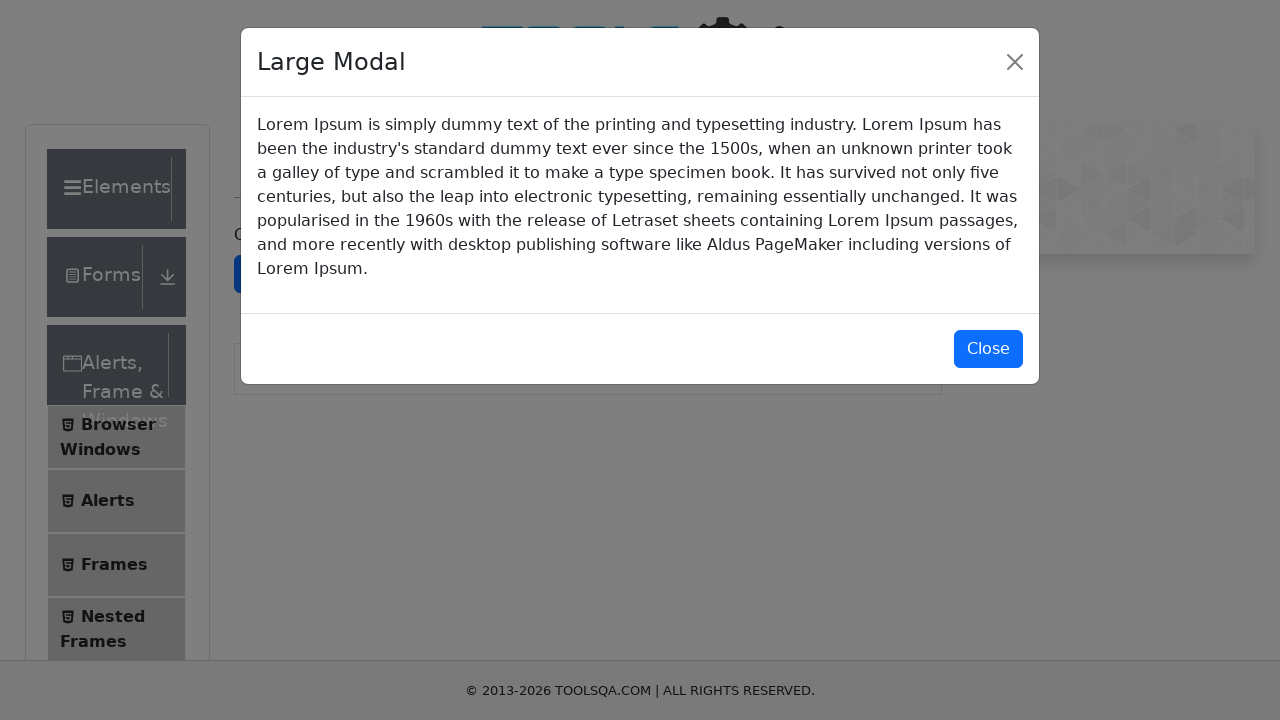

Clicked button to close large modal dialog at (988, 350) on #closeLargeModal
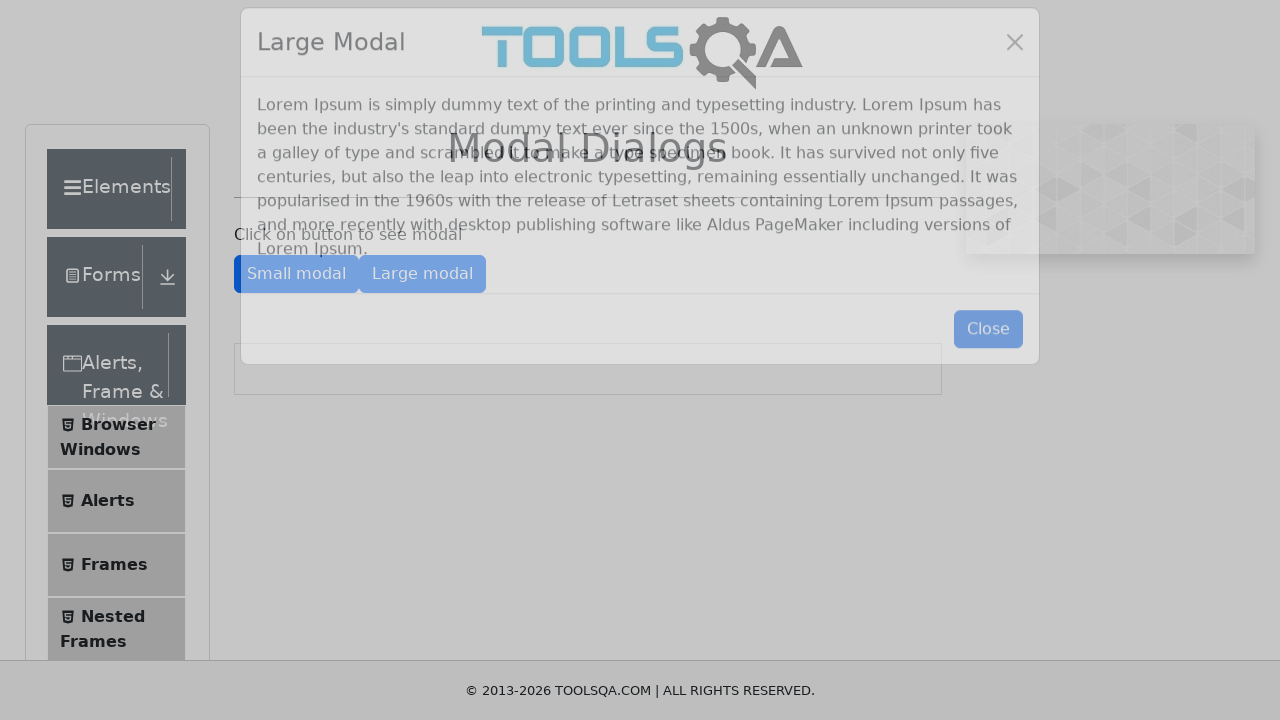

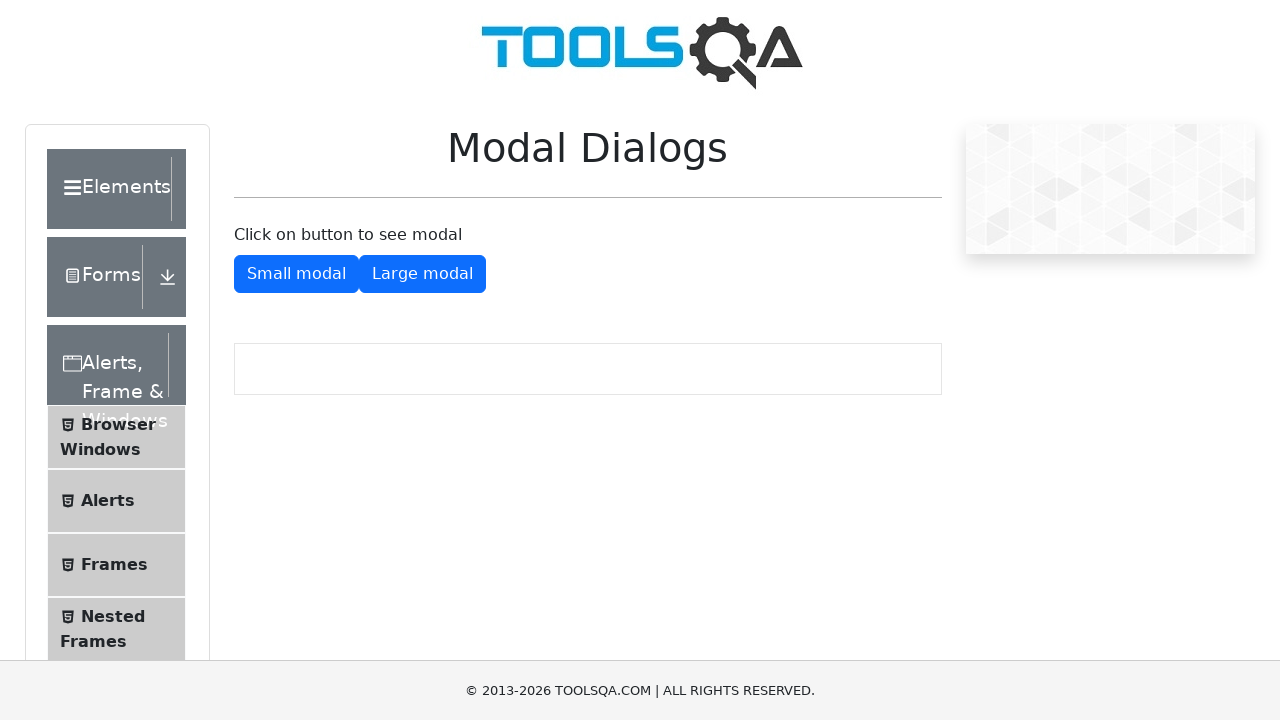